Tests the isSelected() method by clicking radio buttons and checkboxes and verifying their selection state

Starting URL: https://automationfc.github.io/basic-form/index.html

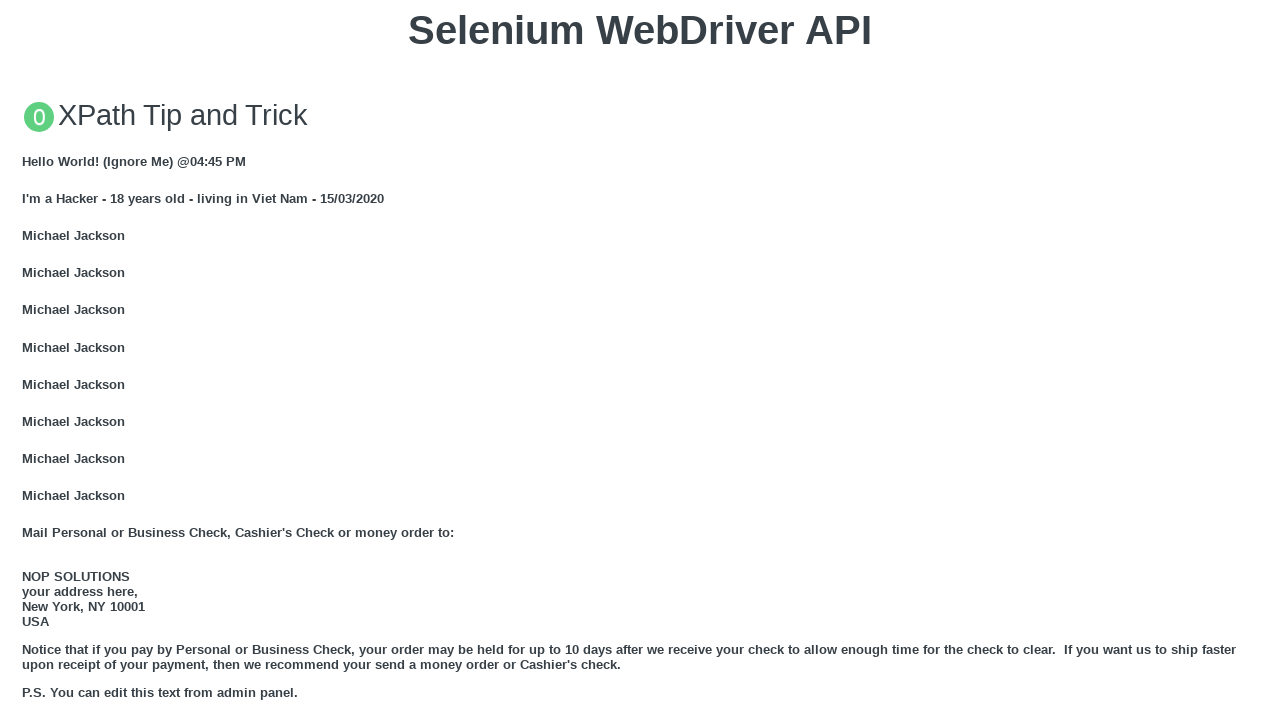

Clicked Age Under 18 radio button at (28, 360) on input#under_18
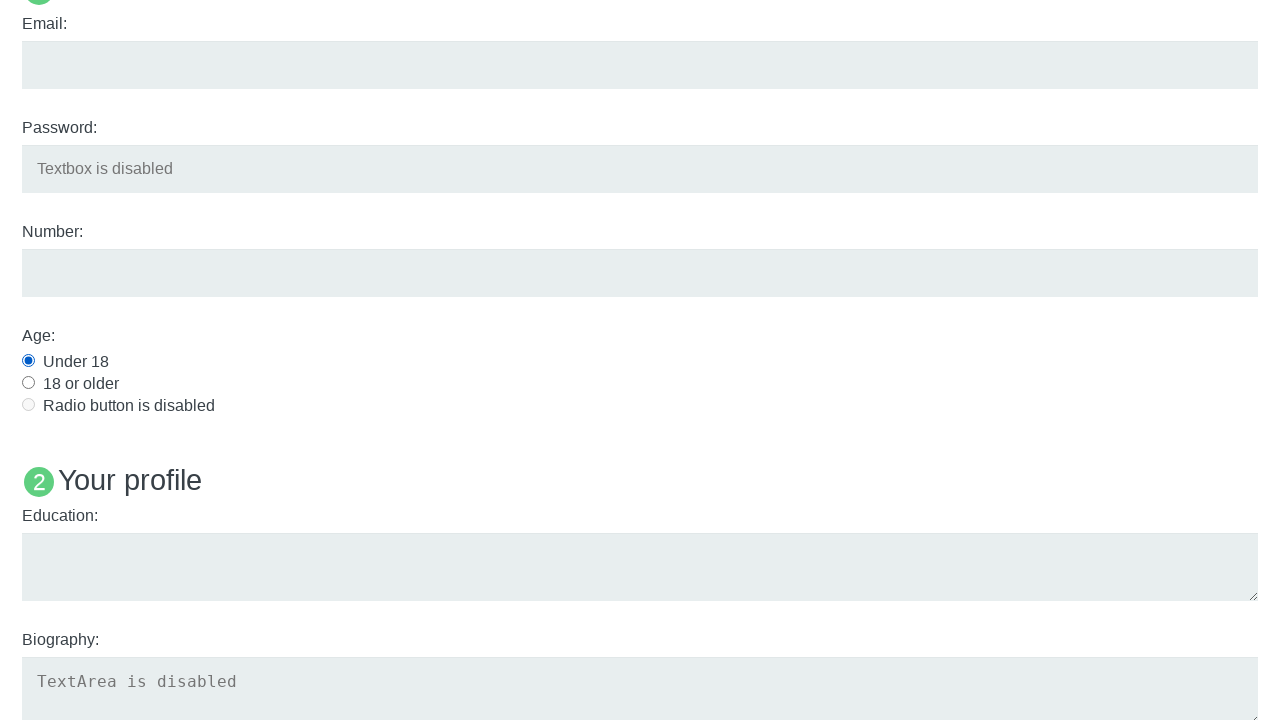

Verified Age Under 18 radio button is selected
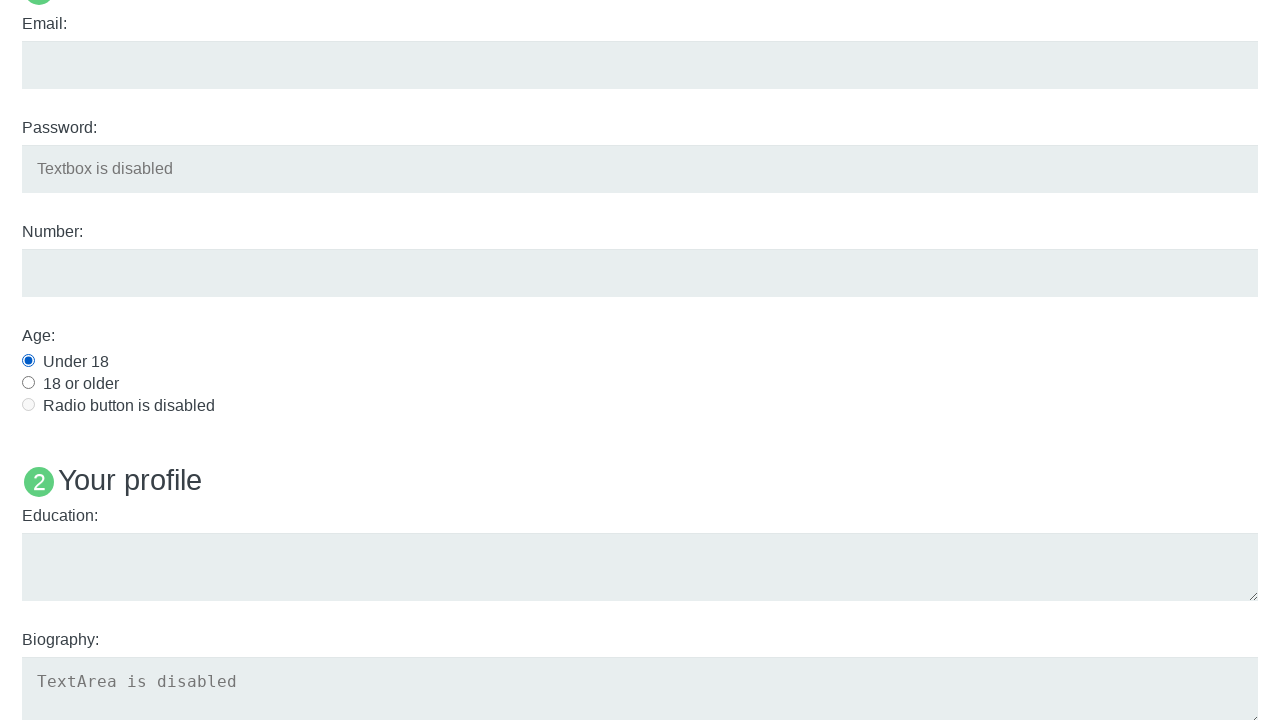

Clicked Java checkbox at (28, 361) on input#java
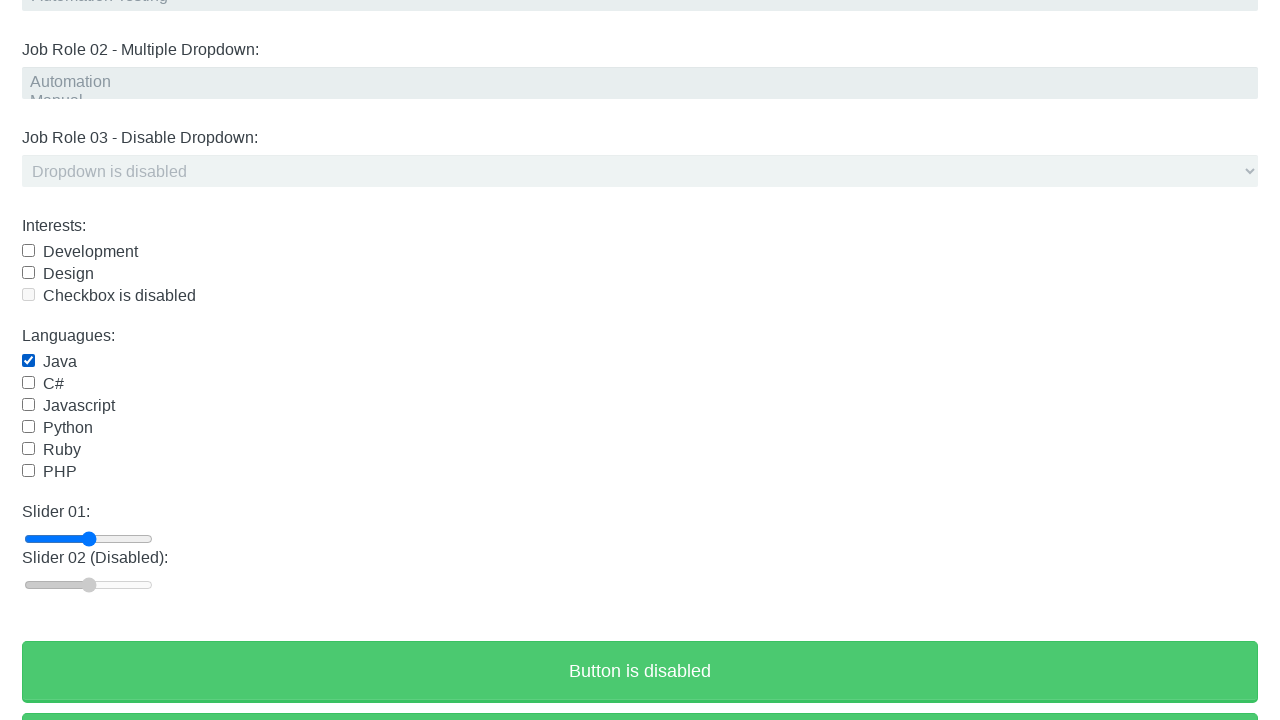

Verified Java checkbox is selected
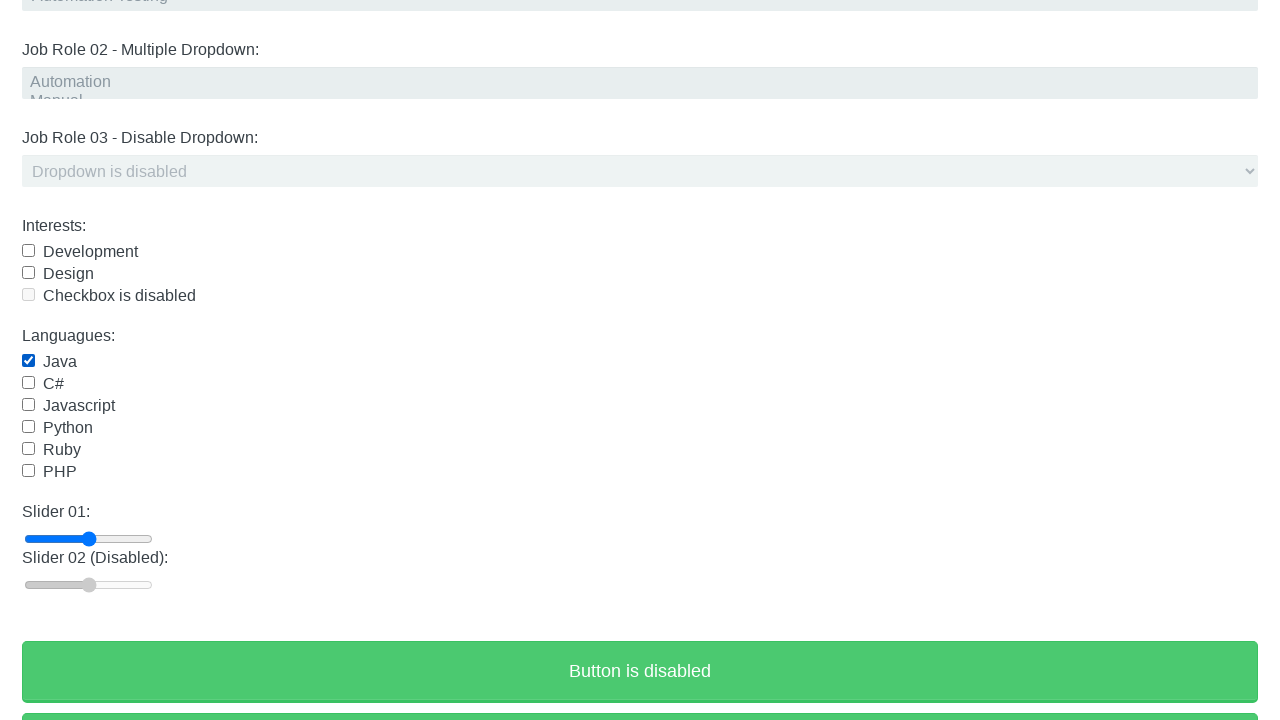

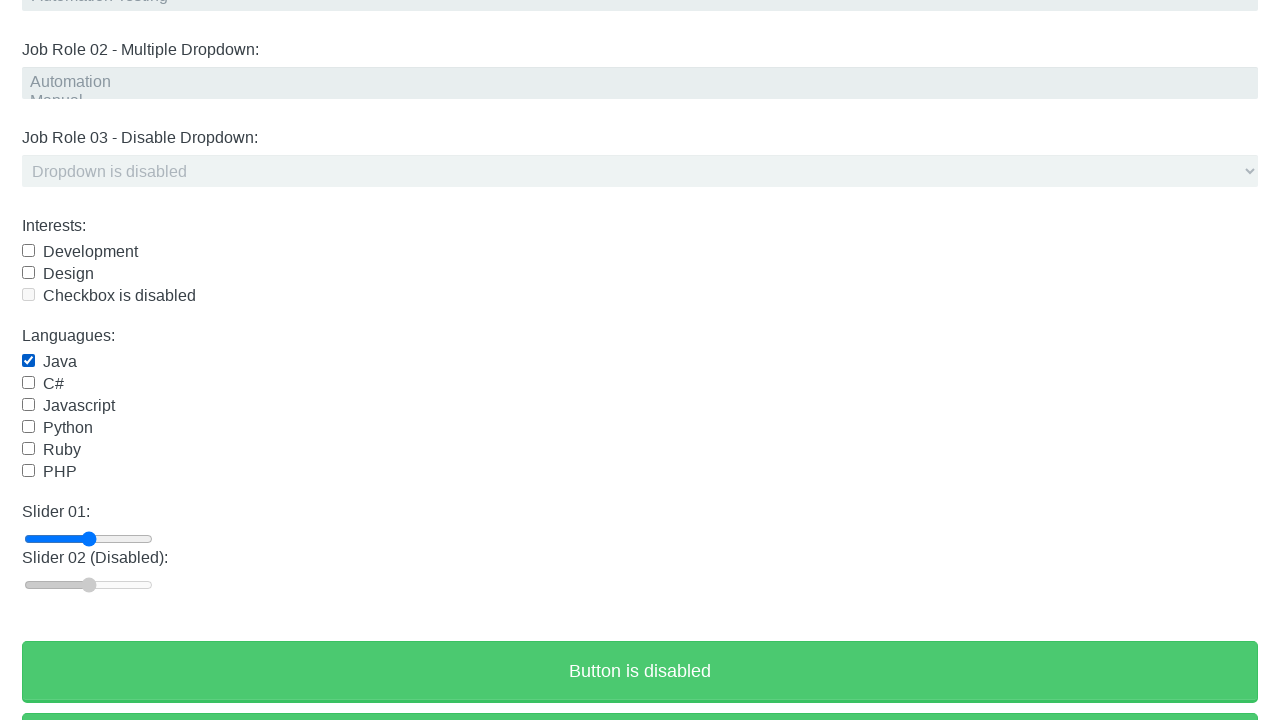